Tests un-marking items as complete by unchecking their checkboxes

Starting URL: https://demo.playwright.dev/todomvc

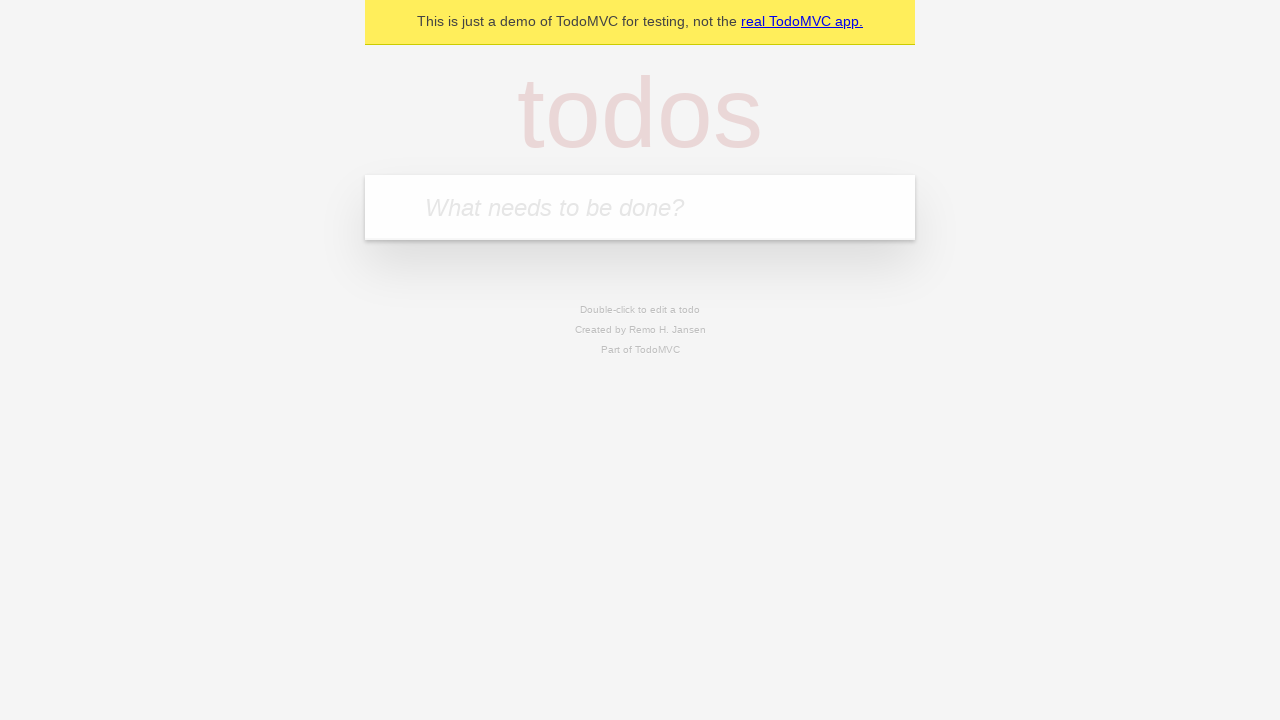

Filled input field with 'buy some cheese' on internal:attr=[placeholder="What needs to be done?"i]
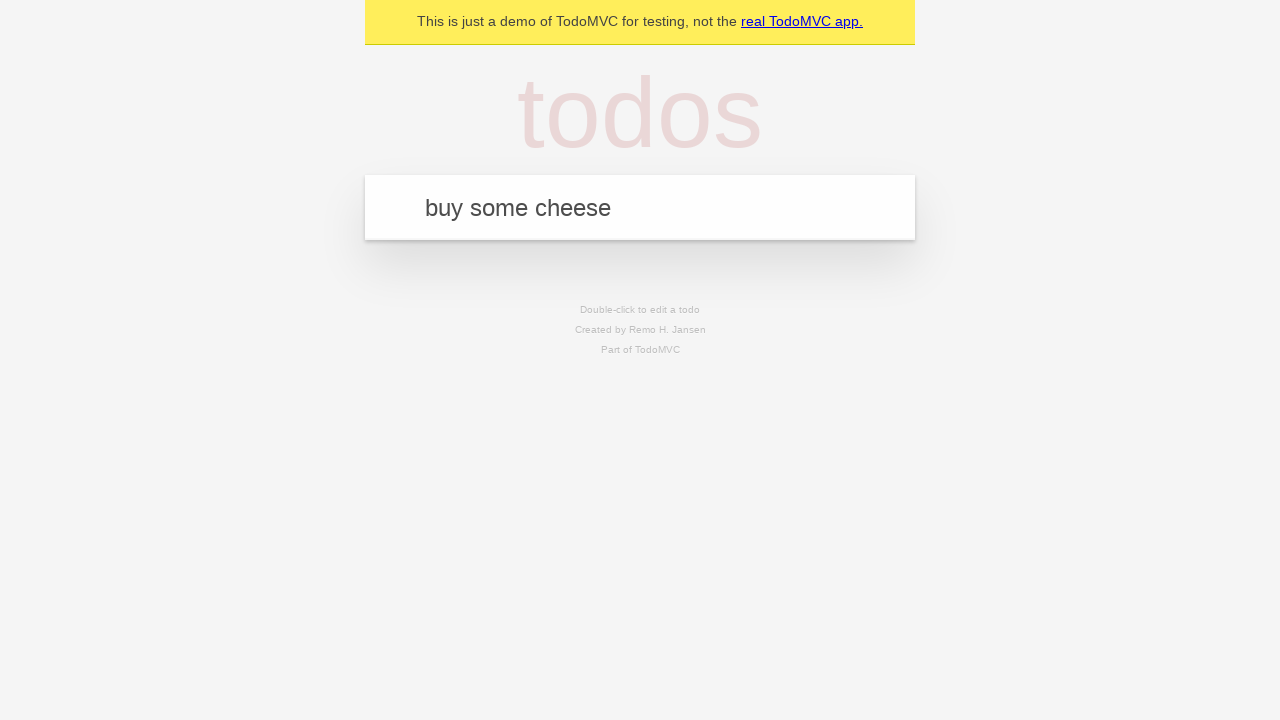

Pressed Enter to create first todo item on internal:attr=[placeholder="What needs to be done?"i]
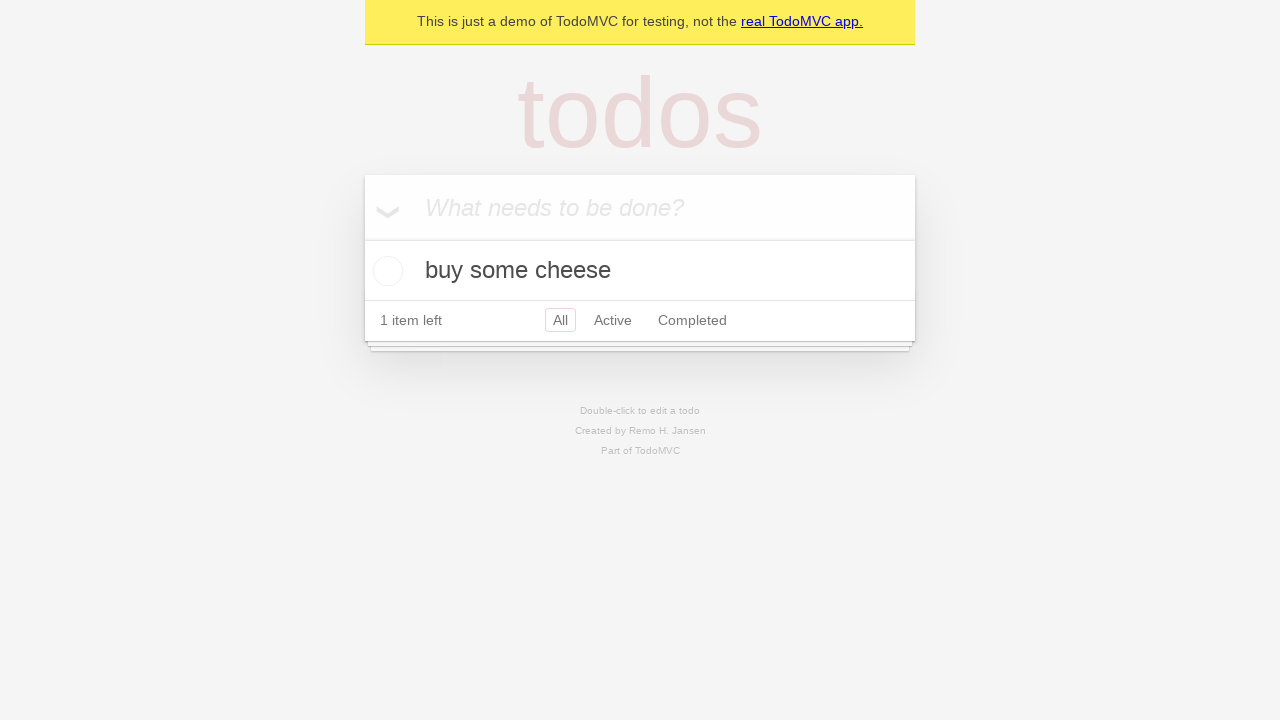

Filled input field with 'feed the cat' on internal:attr=[placeholder="What needs to be done?"i]
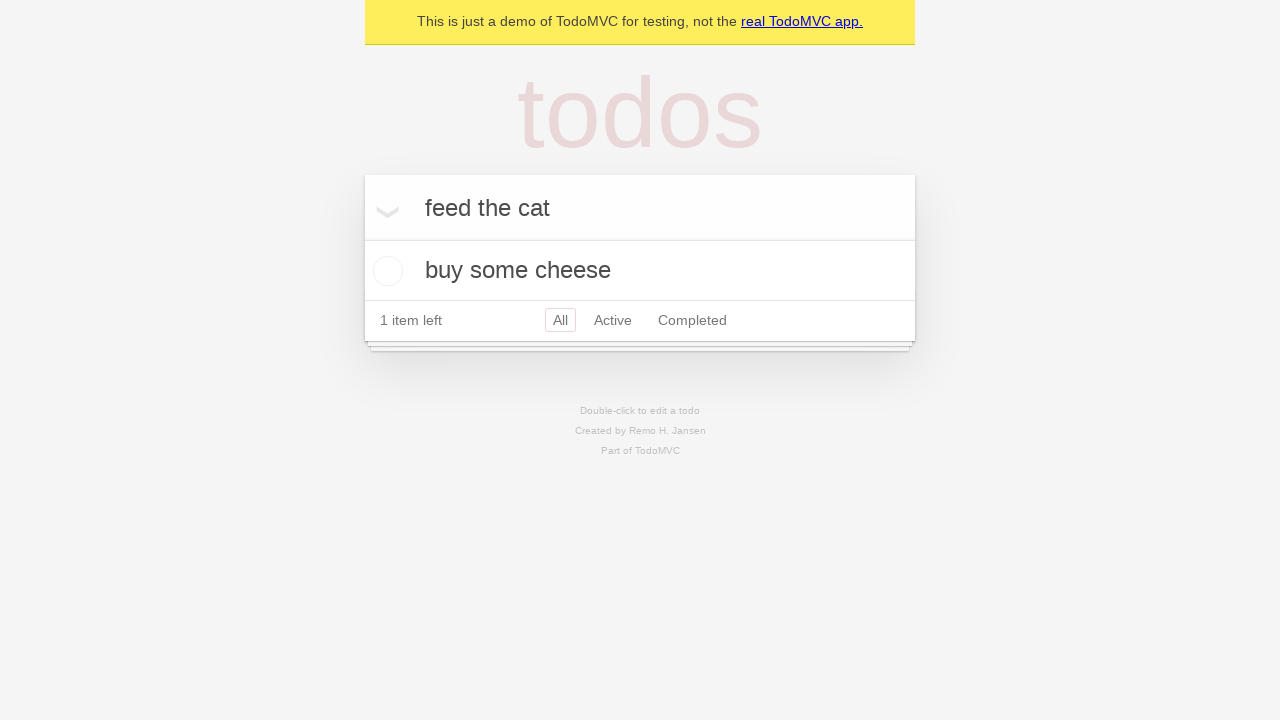

Pressed Enter to create second todo item on internal:attr=[placeholder="What needs to be done?"i]
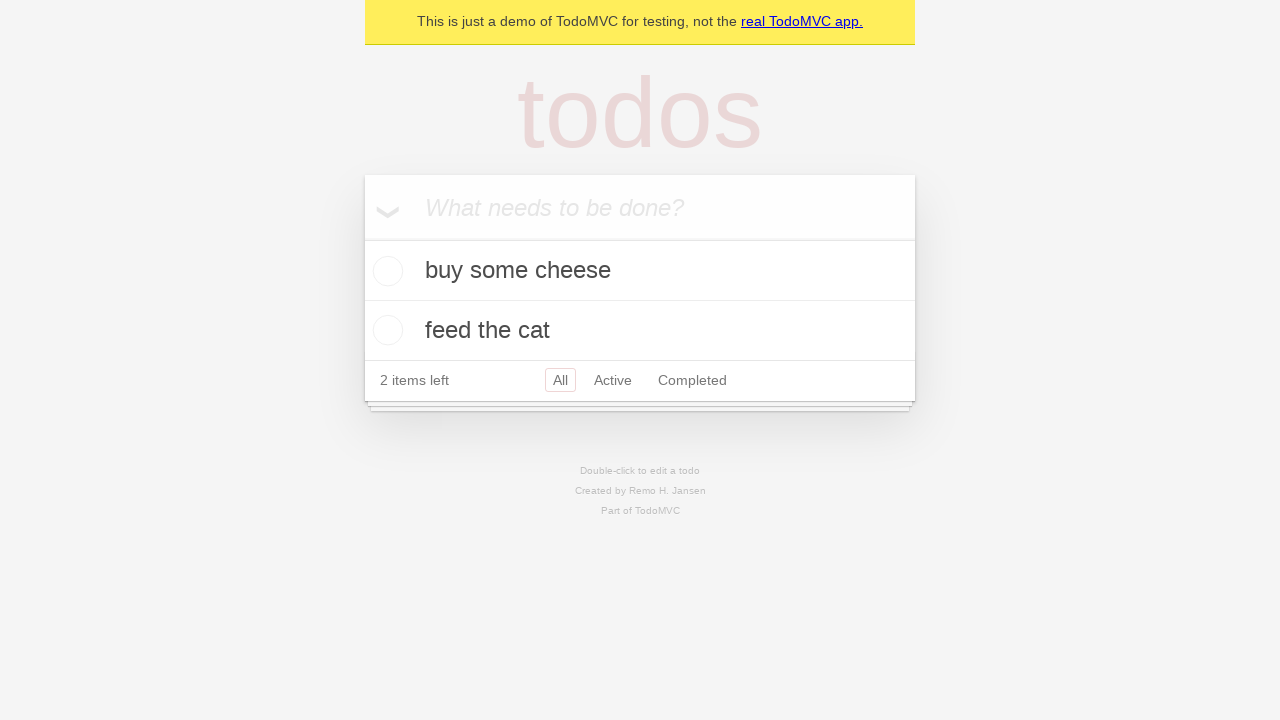

Waited for second todo item to appear
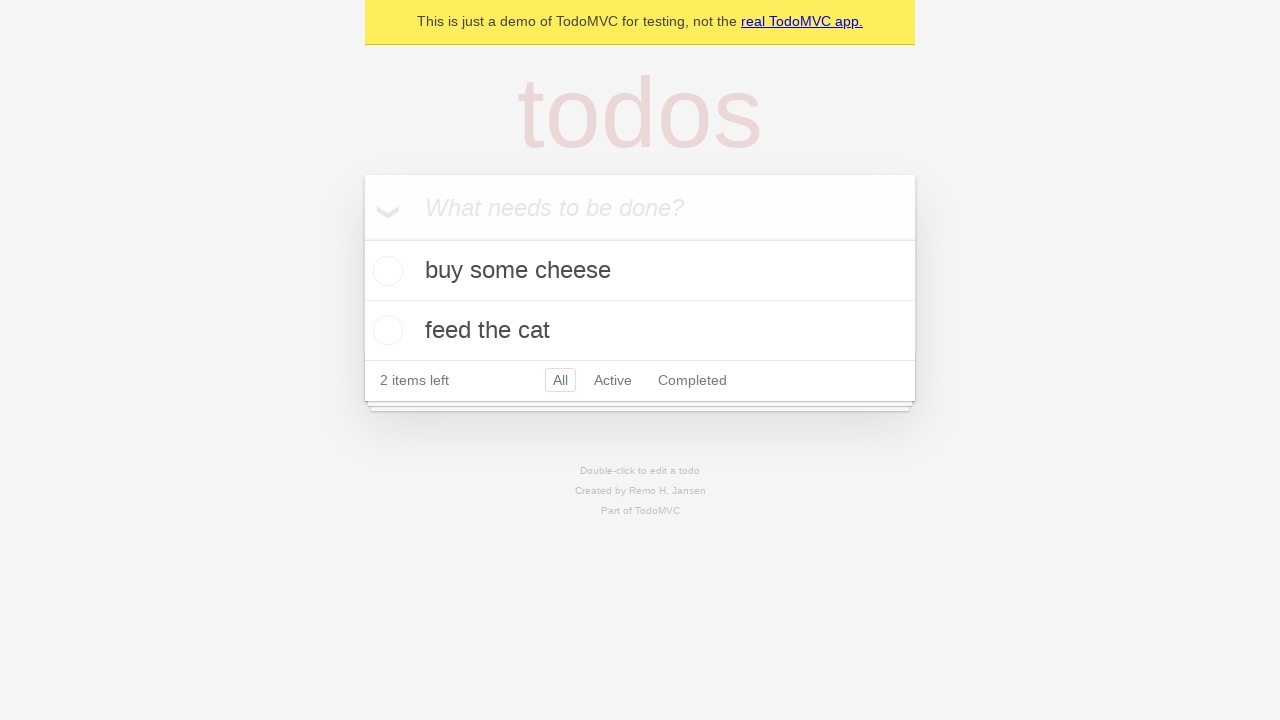

Checked checkbox for first todo item at (385, 271) on [data-testid='todo-item'] >> nth=0 >> internal:role=checkbox
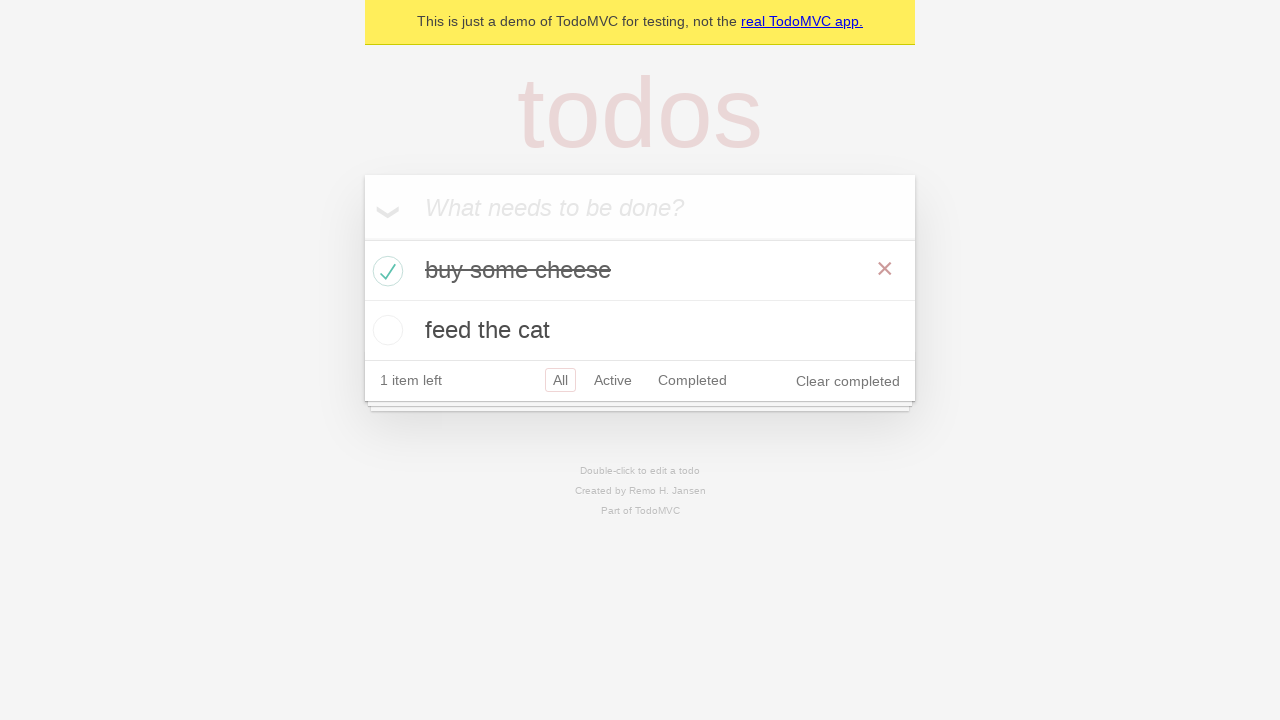

Unchecked checkbox to un-mark first item as complete at (385, 271) on [data-testid='todo-item'] >> nth=0 >> internal:role=checkbox
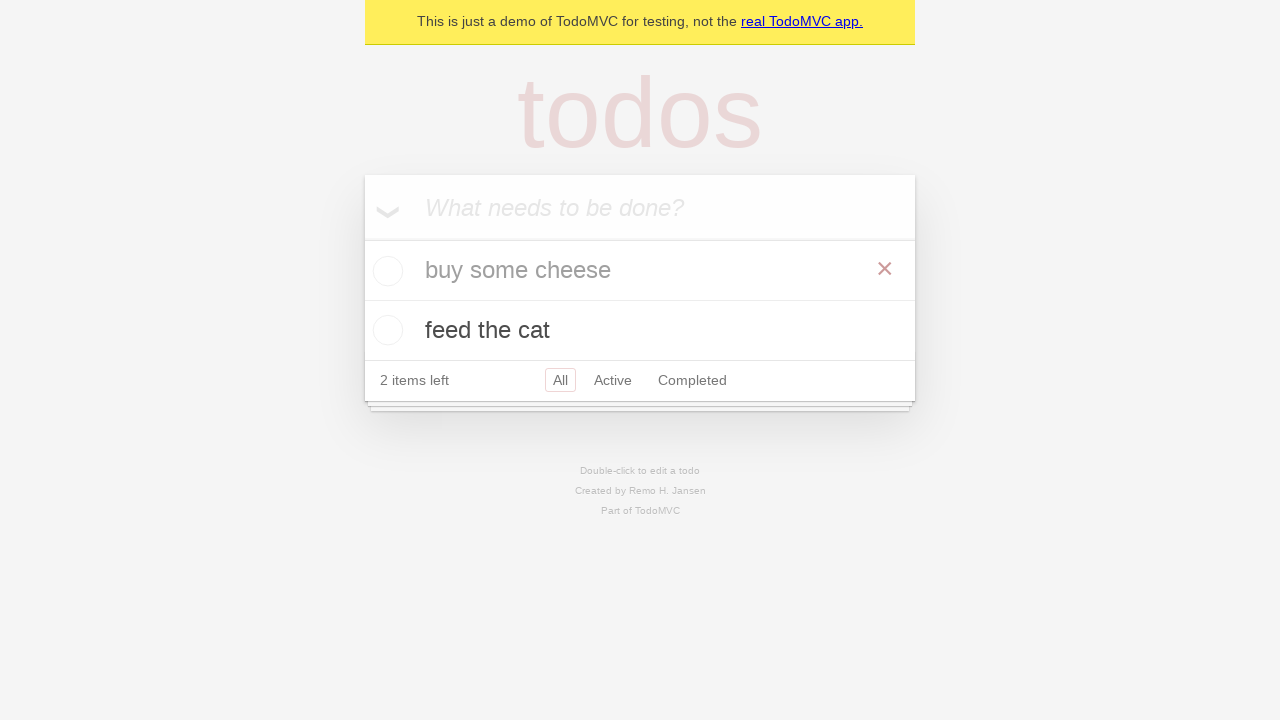

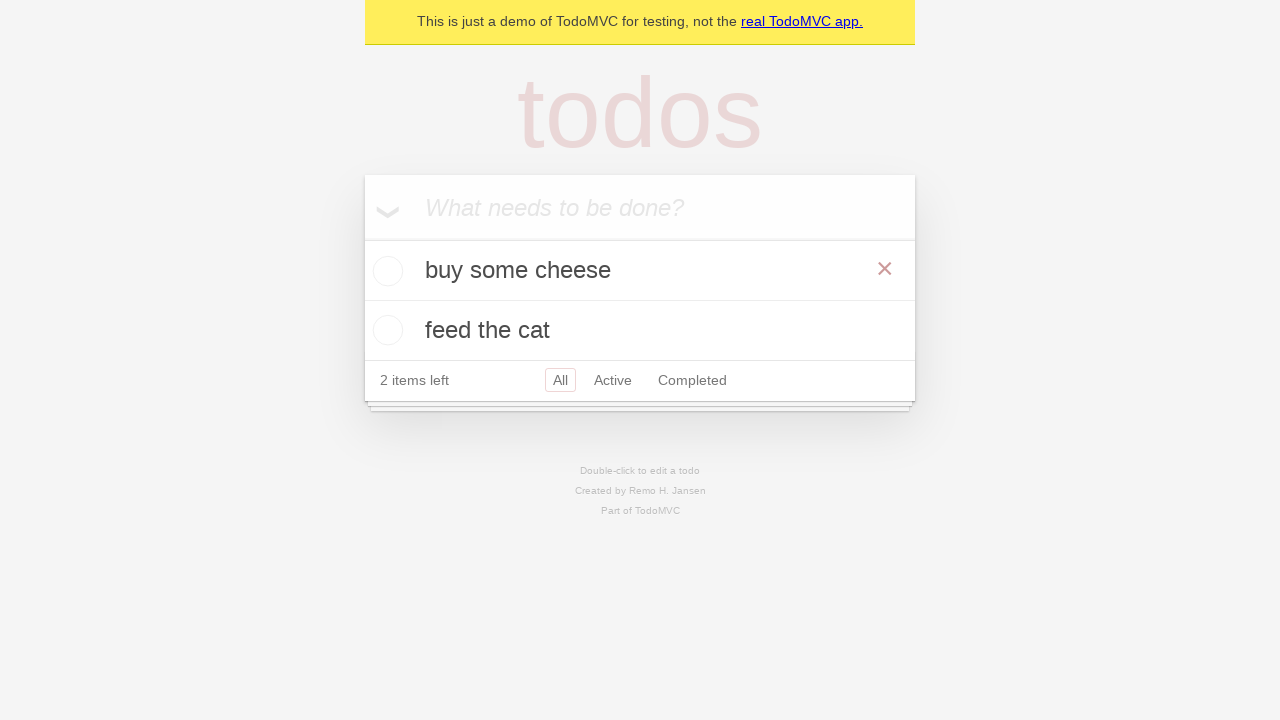